Tests JavaScript prompt dialog by clicking the third alert button, entering text "Abdullah", and verifying it appears in the result

Starting URL: https://the-internet.herokuapp.com/javascript_alerts

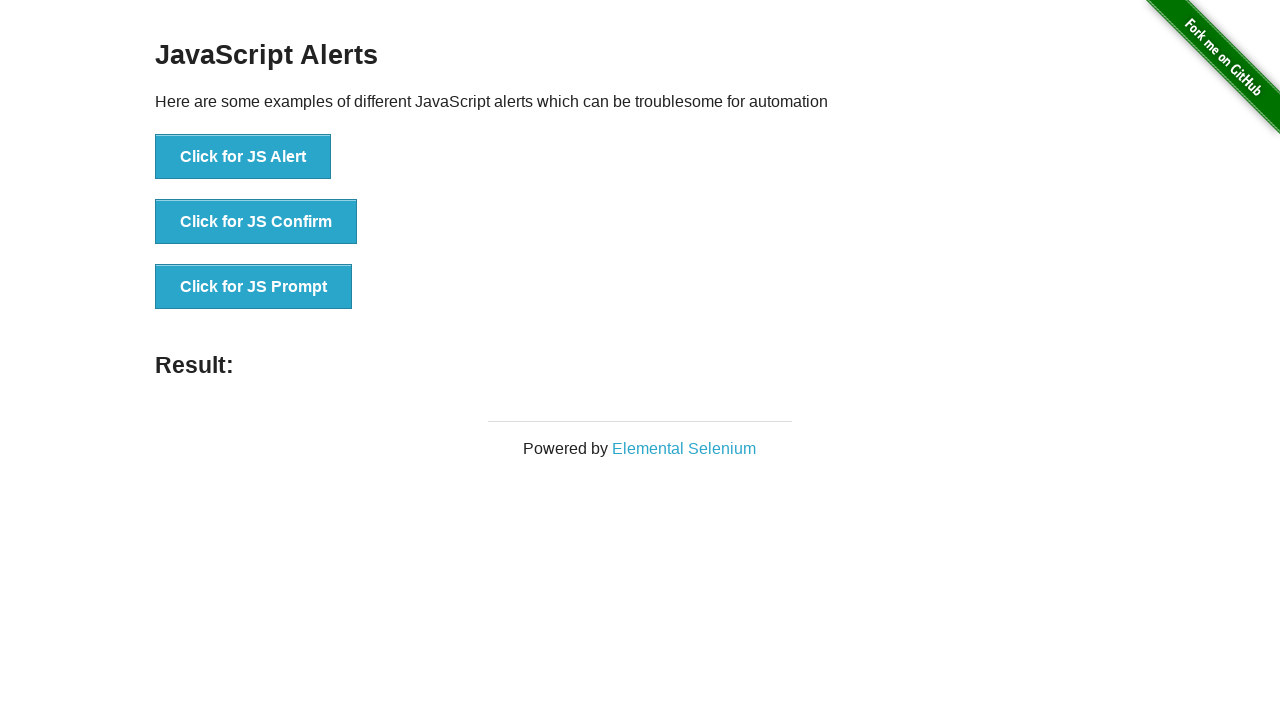

Set up dialog handler to accept prompt with text 'Abdullah'
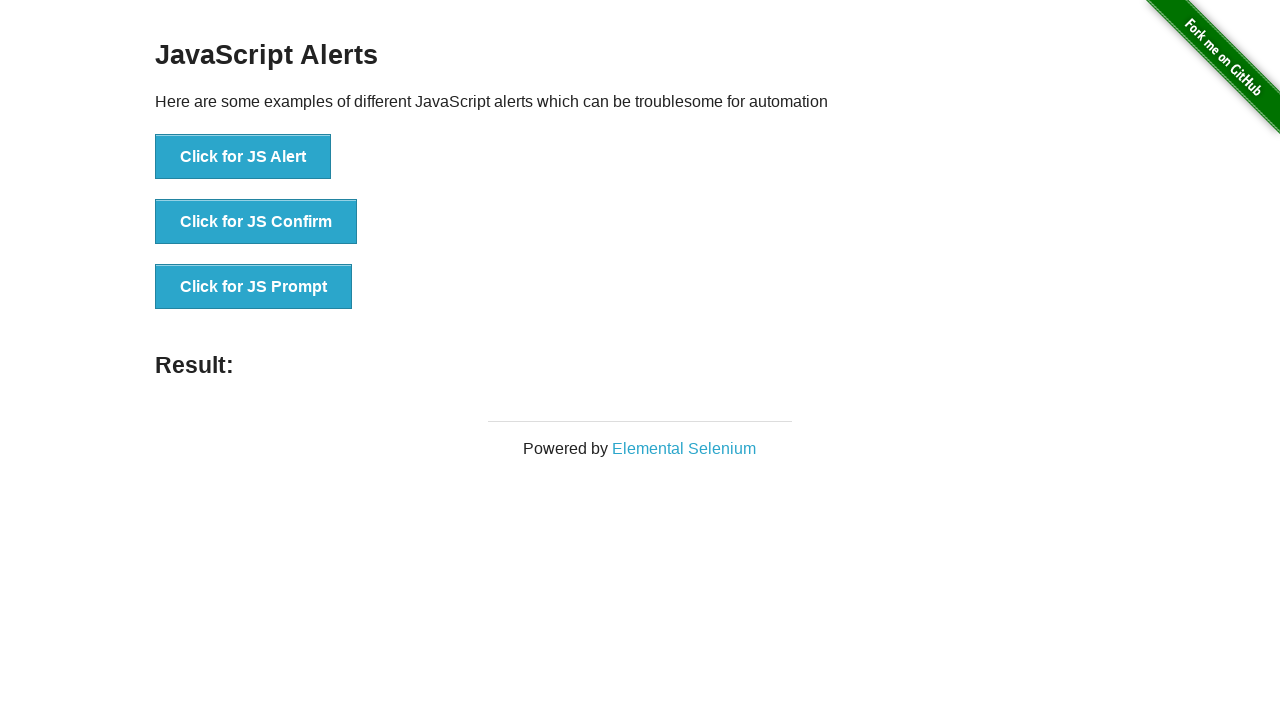

Clicked the third alert button to trigger JavaScript prompt dialog at (254, 287) on button[onclick='jsPrompt()']
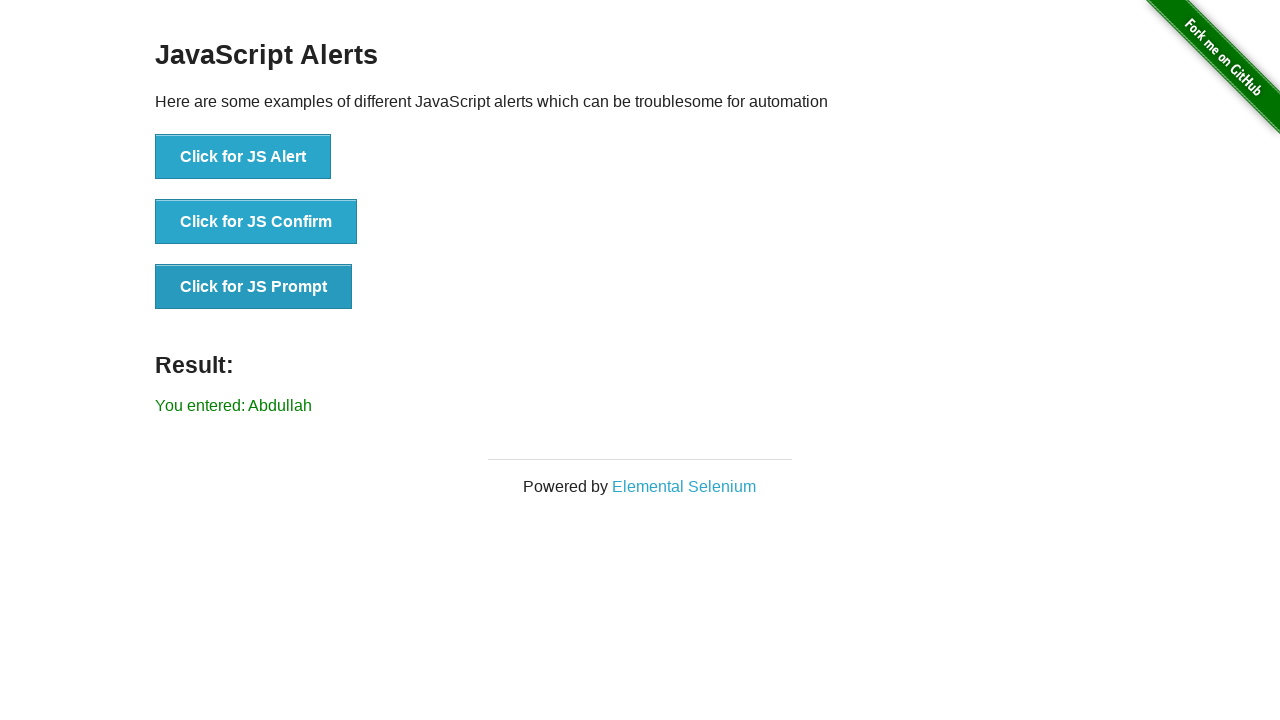

Verified that 'Abdullah' appears in the result element
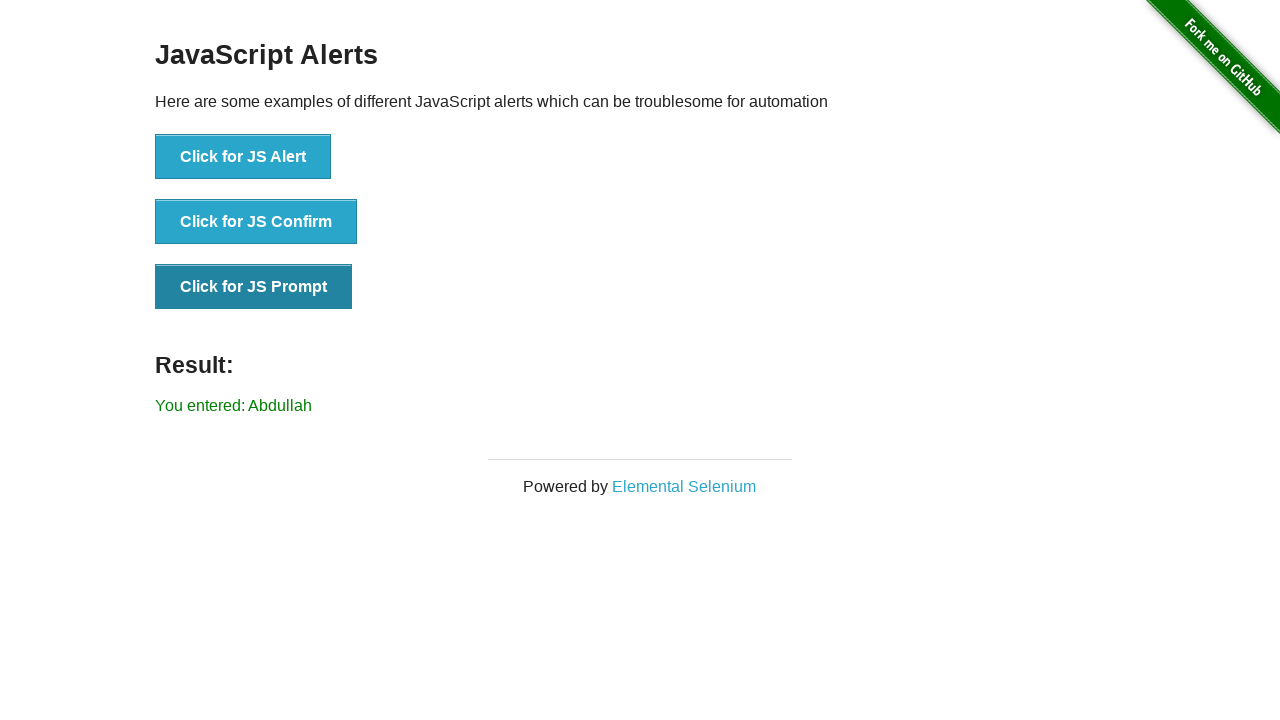

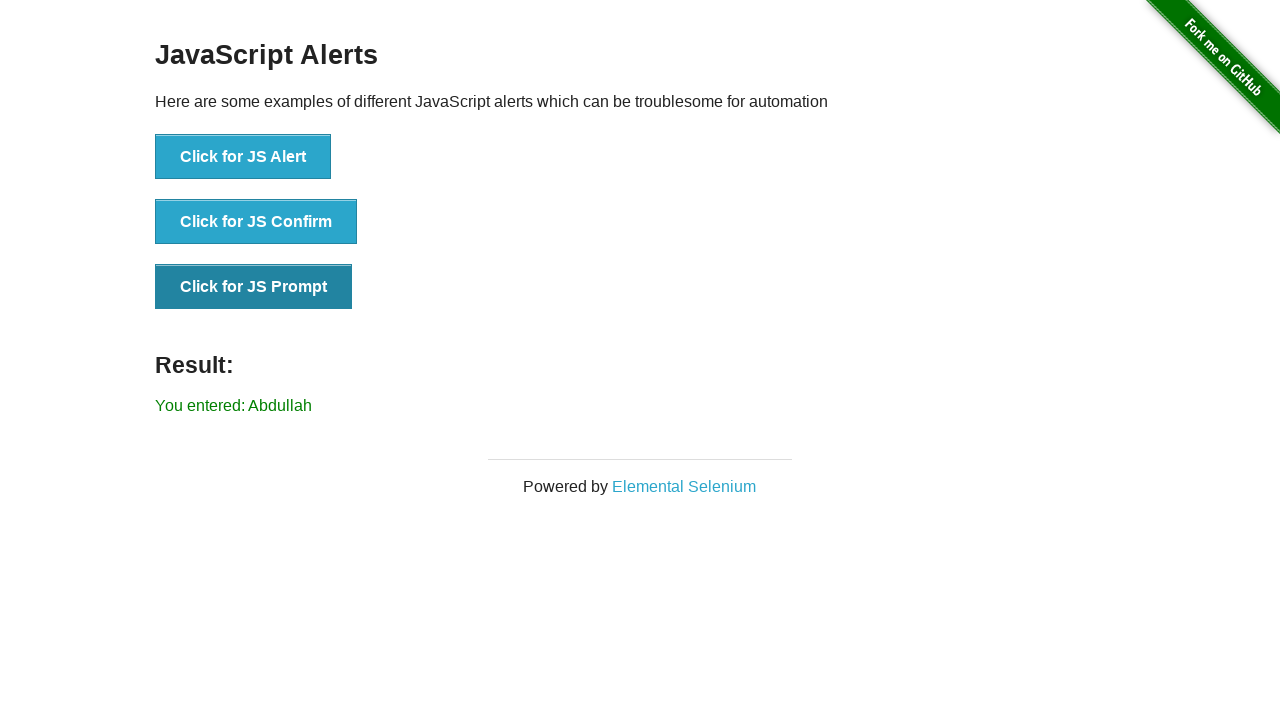